Navigates to the Selenium website and scrolls to the News section to bring it into view

Starting URL: https://www.selenium.dev/

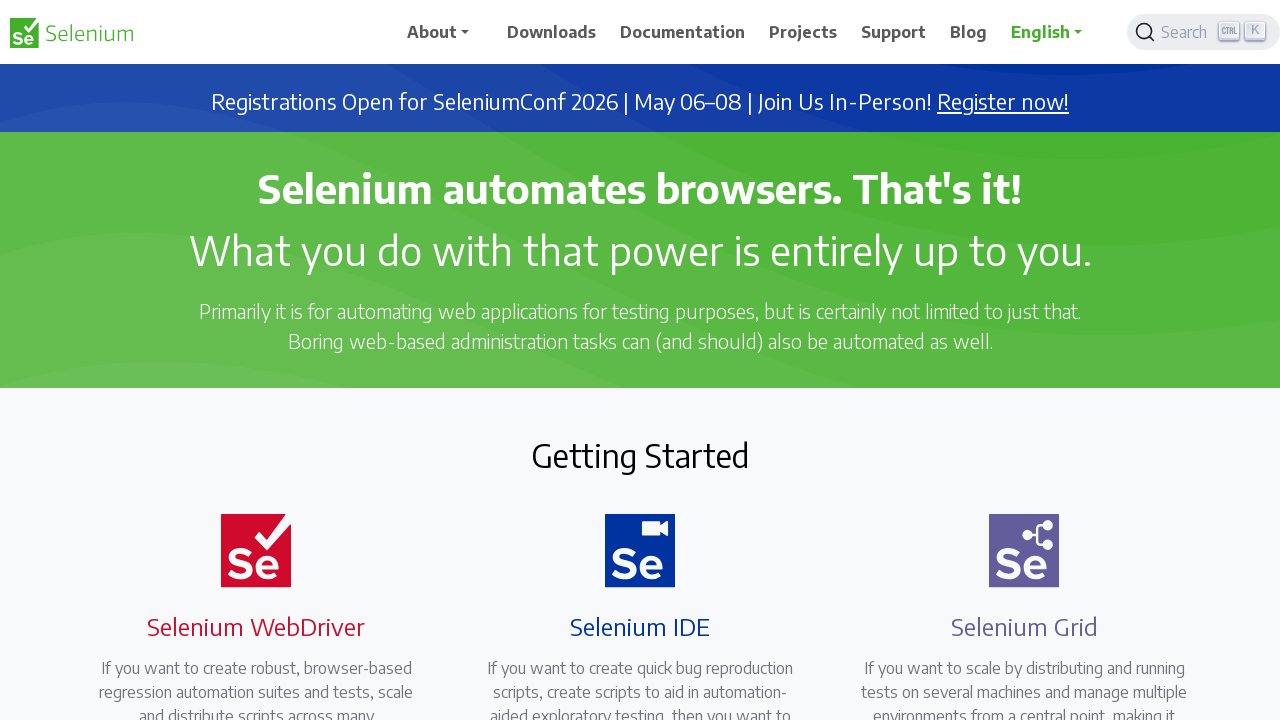

Located News heading element
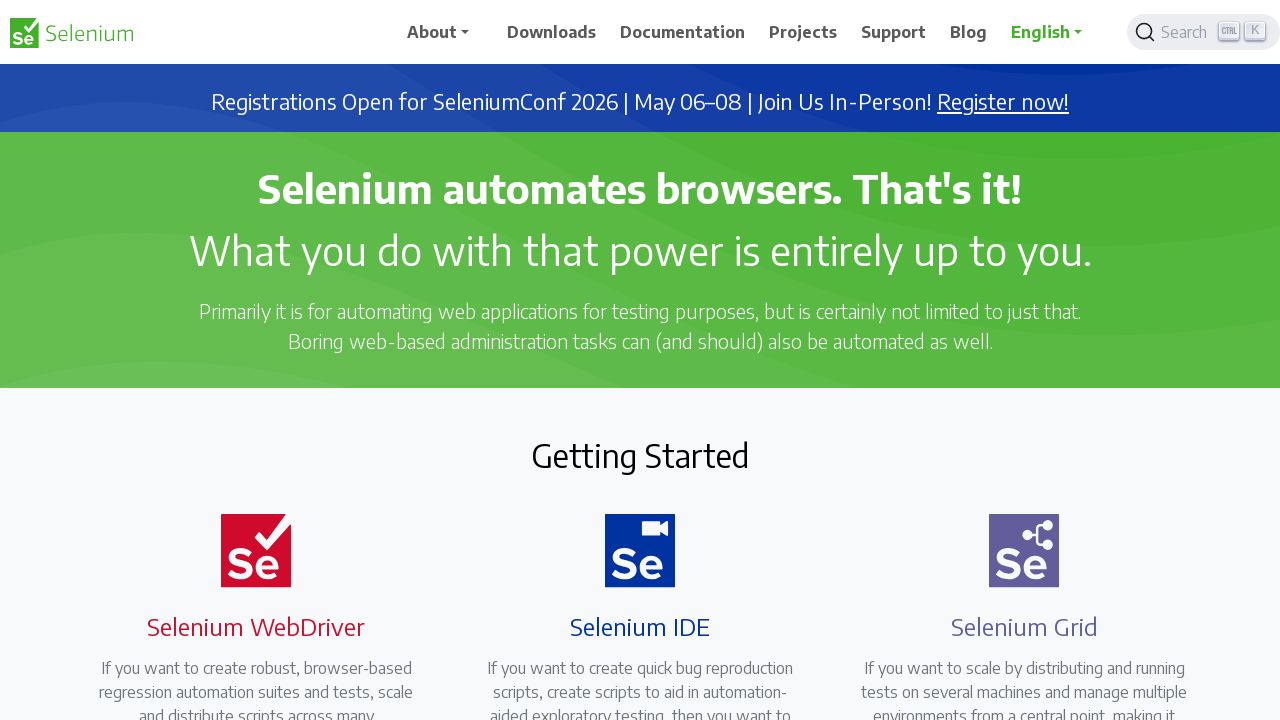

Scrolled News section into view
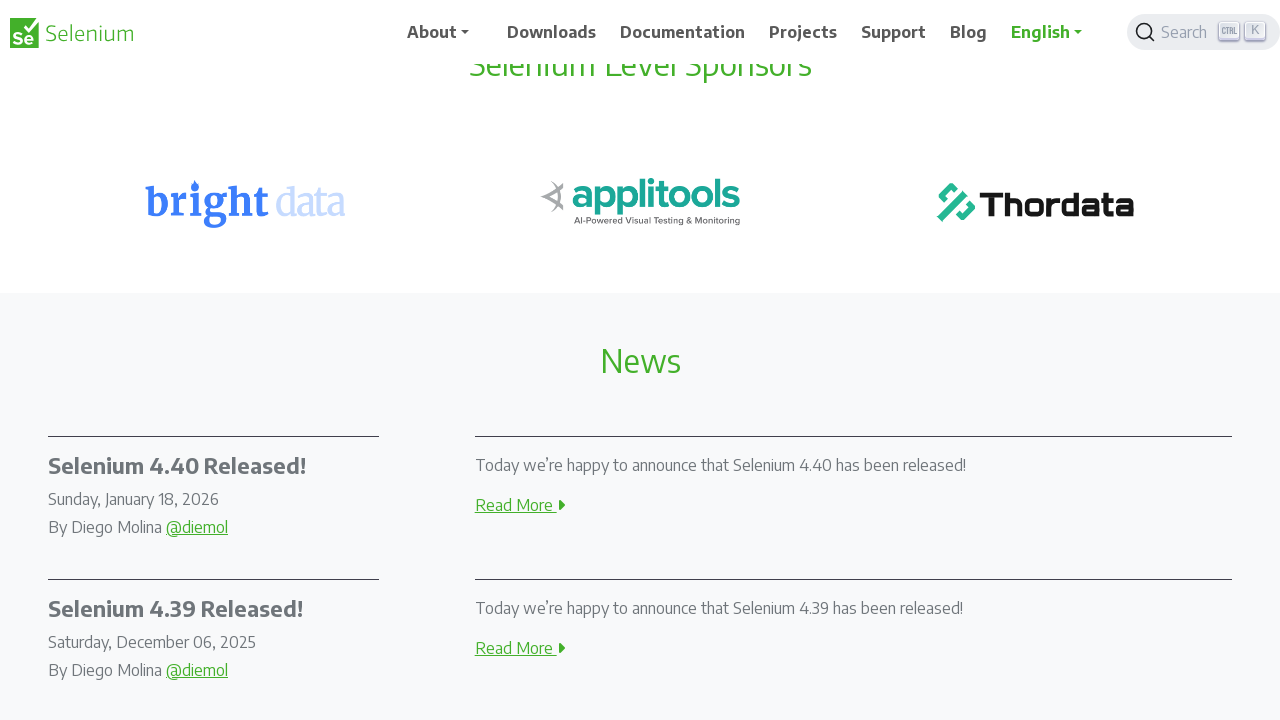

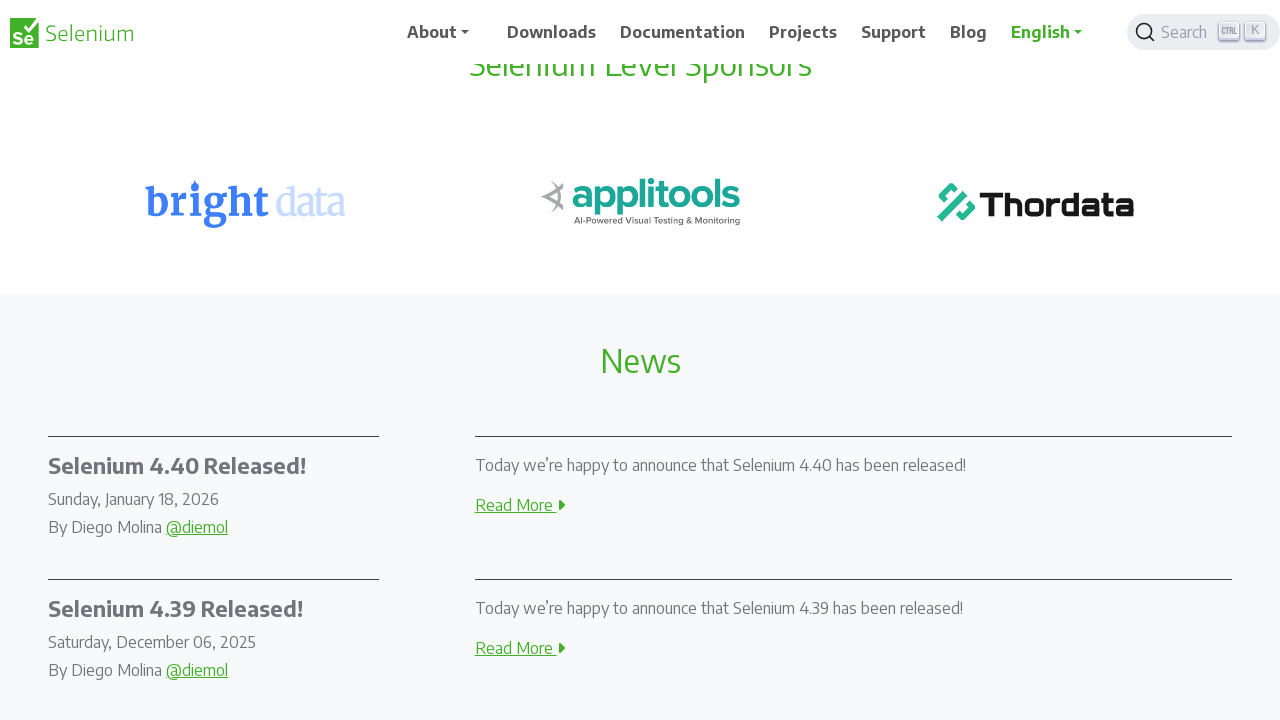